Tests multiple file upload by uploading two files at once using an array and verifying the count

Starting URL: https://www.igniteui.com/file-upload/multiple-upload

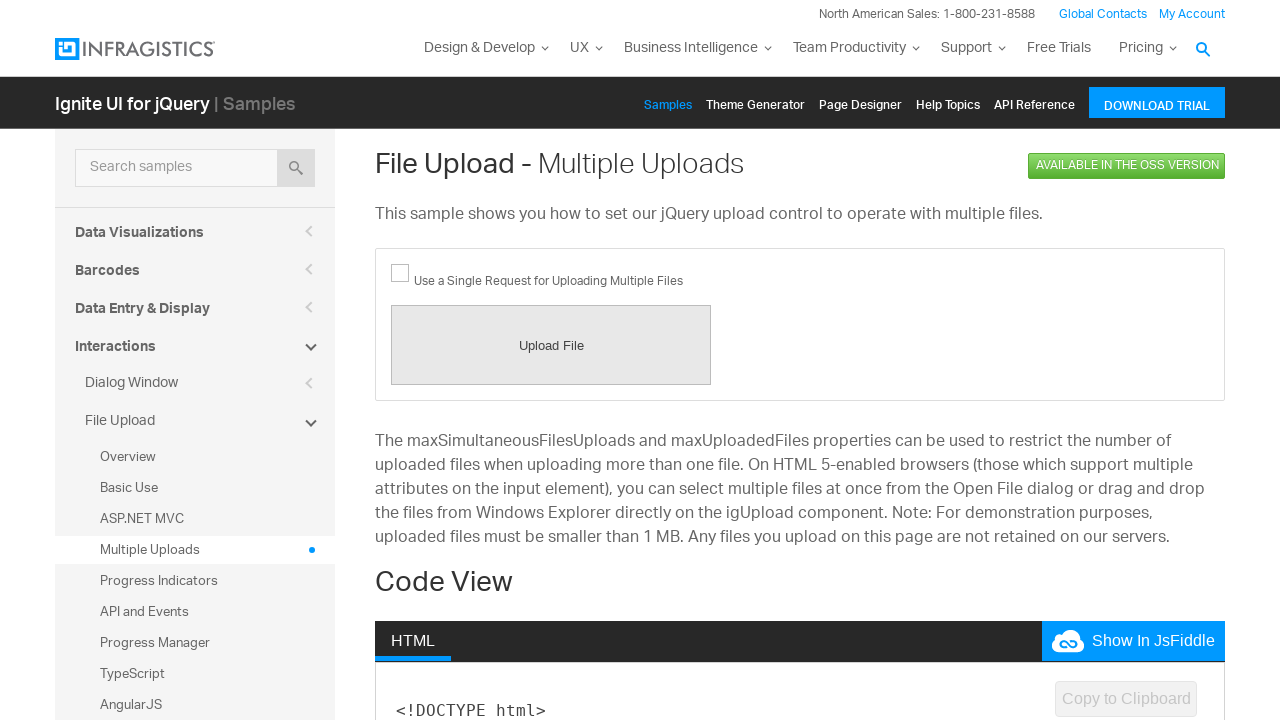

Waited for upload component to be ready
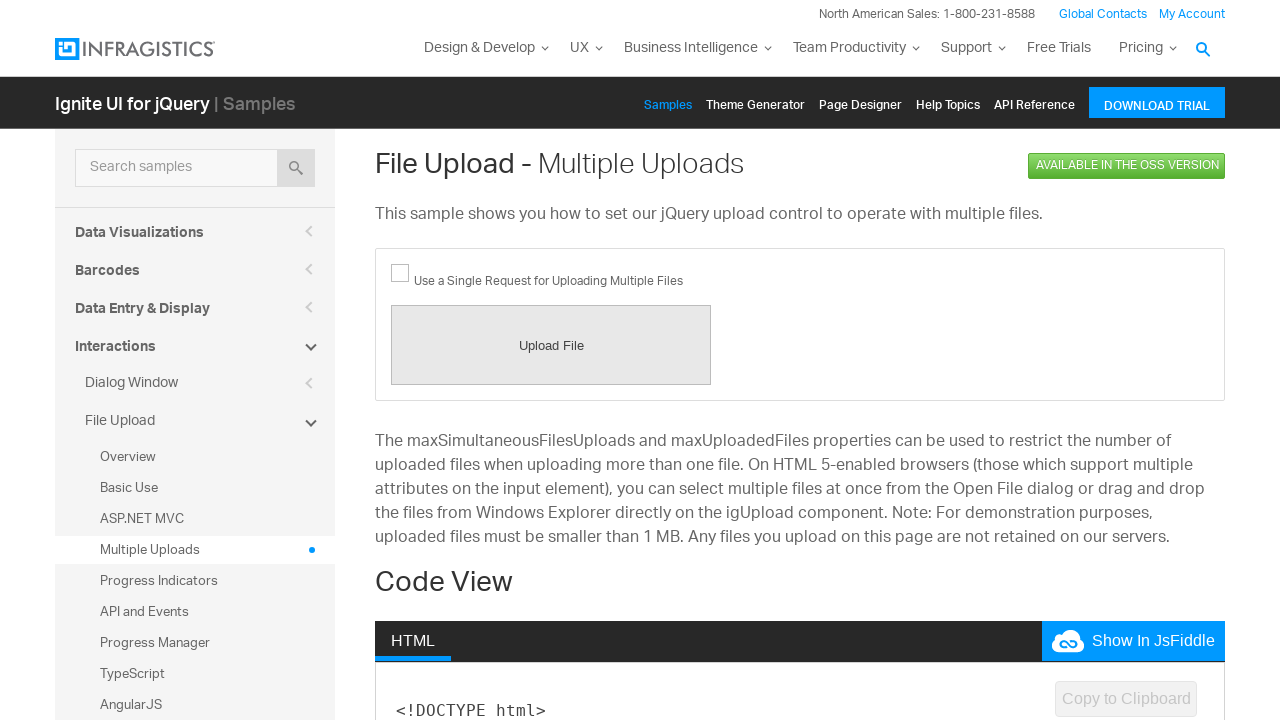

Uploaded multiple files (test_image1.png and test_image2.jpg) using array
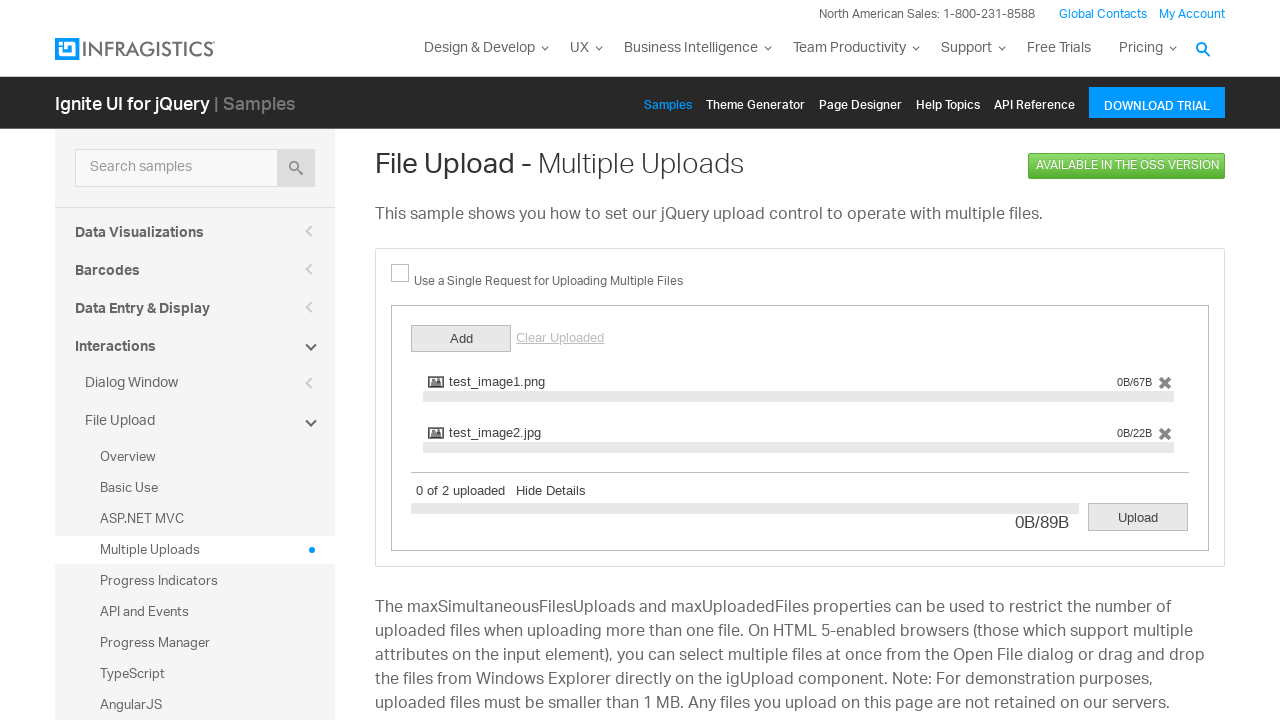

Waited for uploads to process
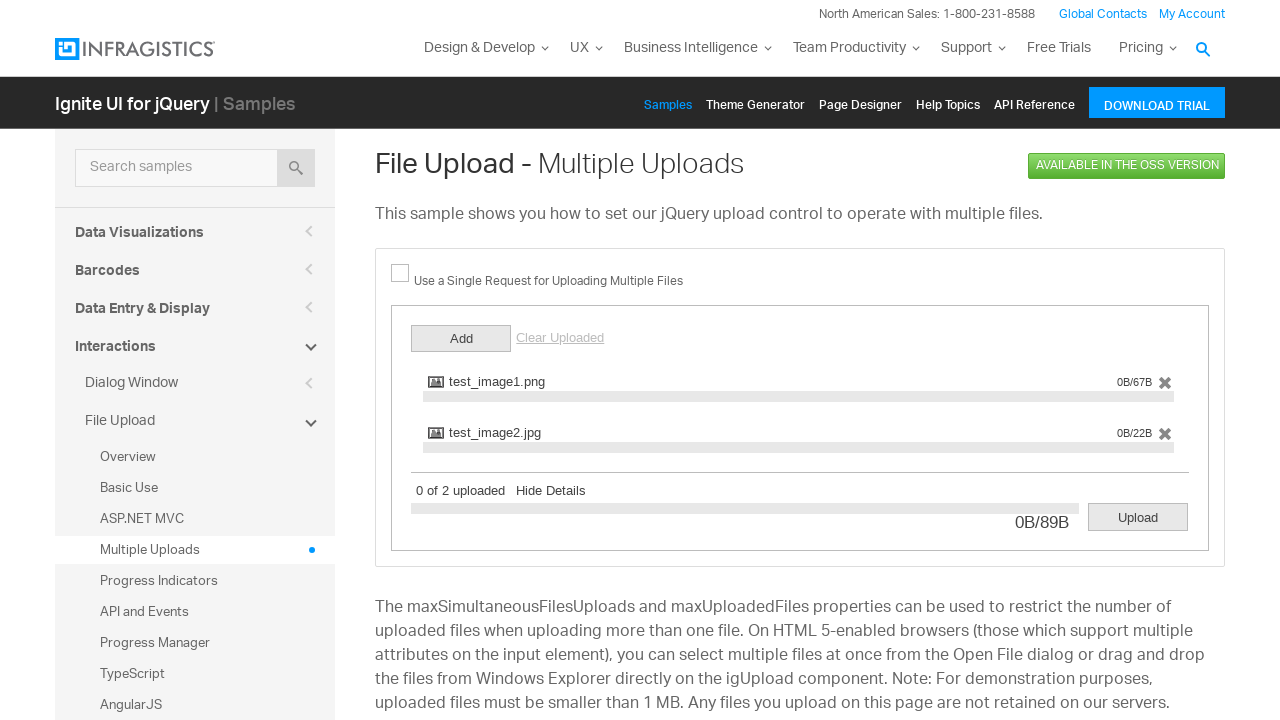

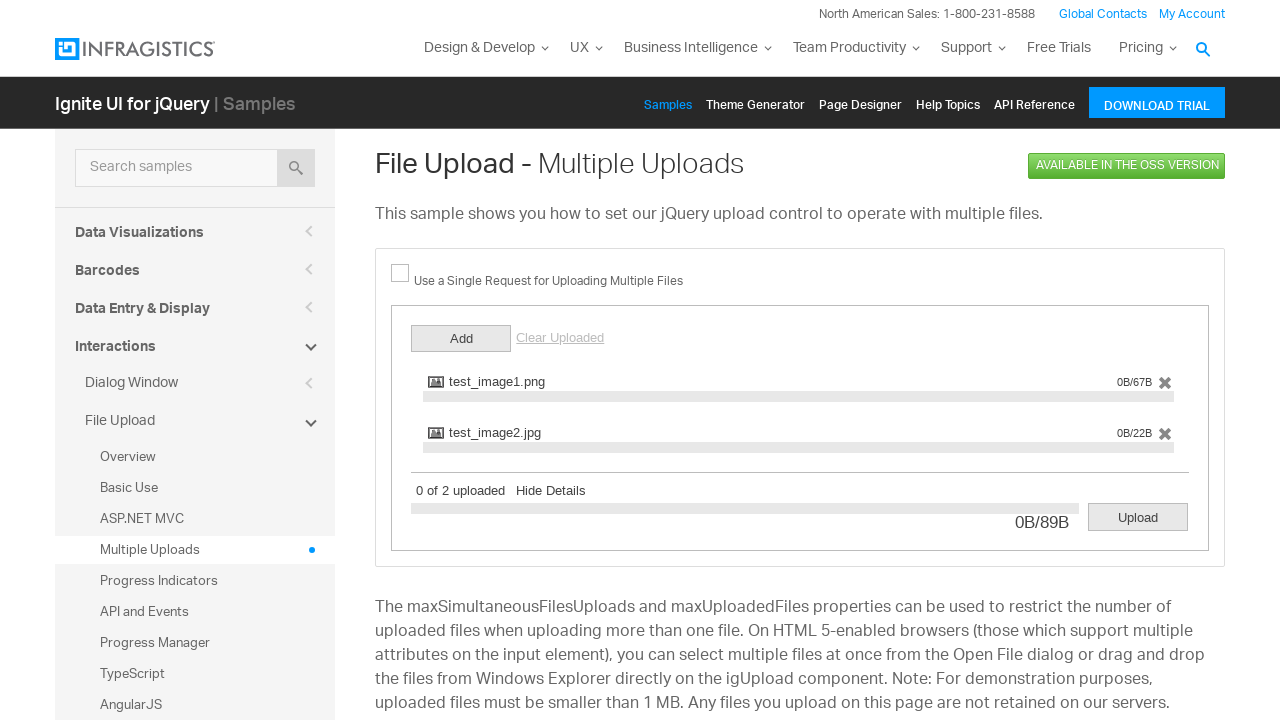